Tests opting out of A/B tests by forging an opt-out cookie on the target page, then refreshing to verify the page shows the non-A/B test version.

Starting URL: http://the-internet.herokuapp.com/abtest

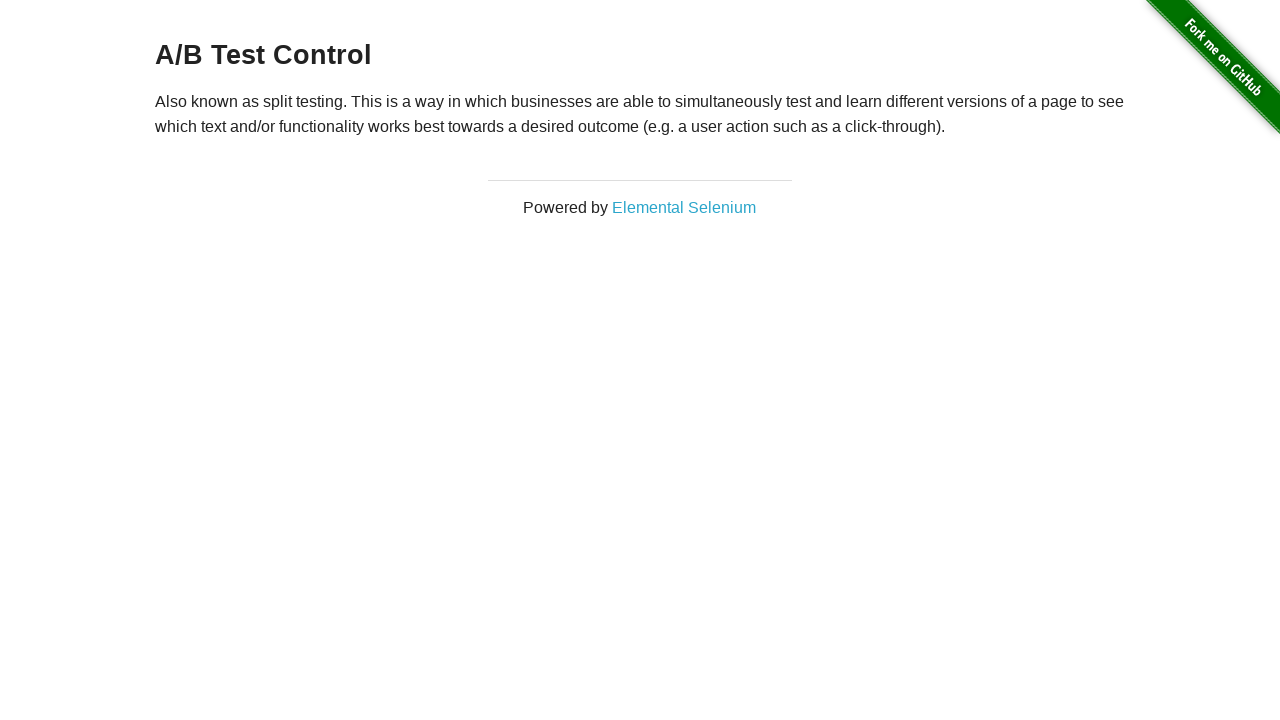

Navigated to A/B test page
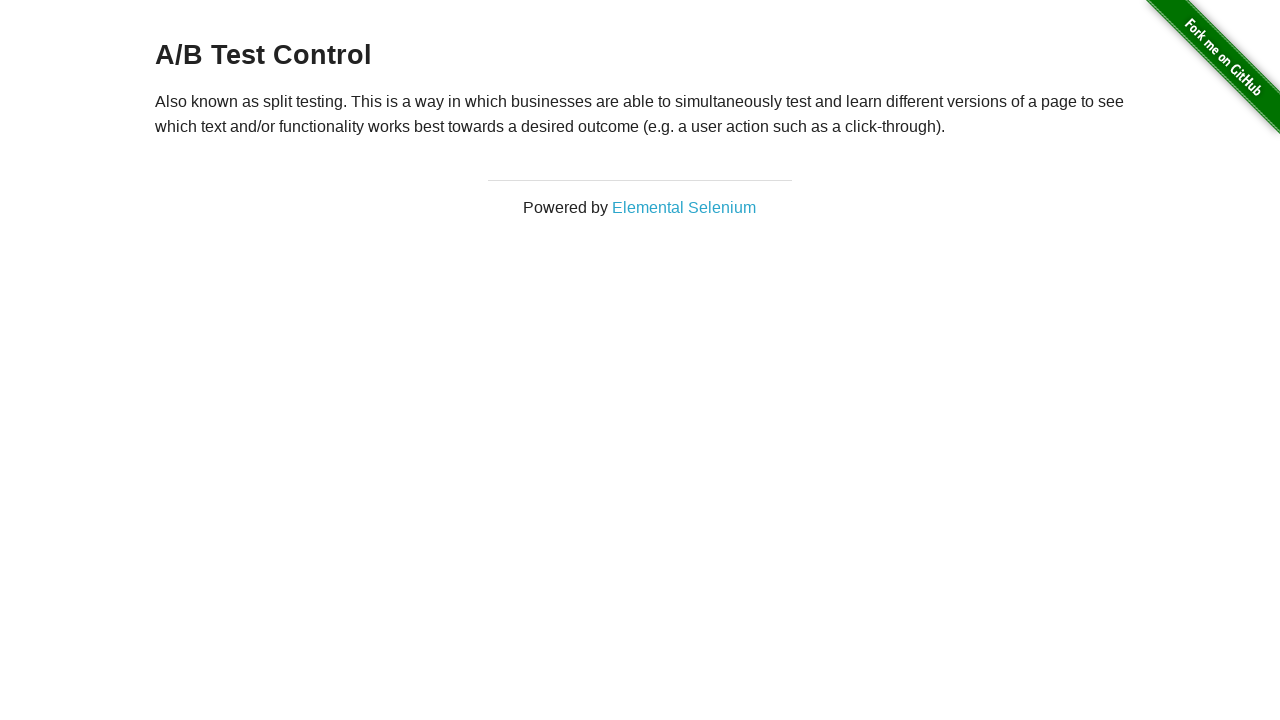

Retrieved initial heading text from page
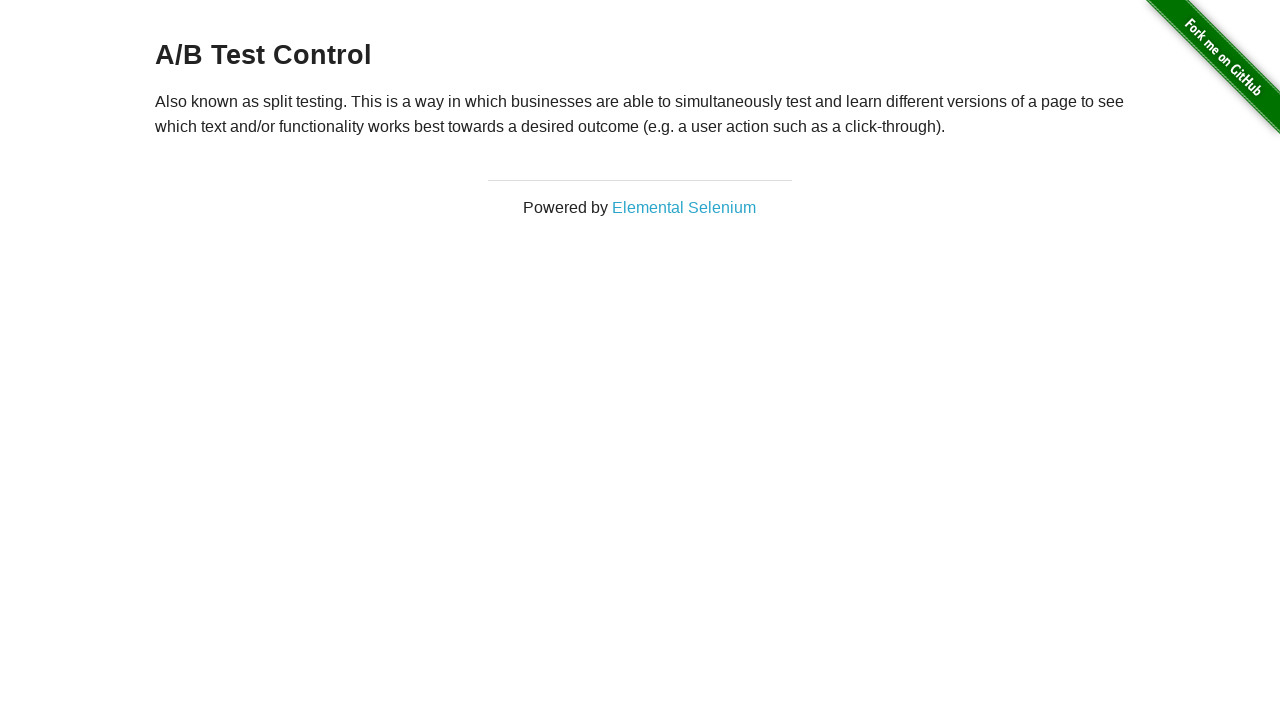

Verified we are in an A/B test (heading: A/B Test Control)
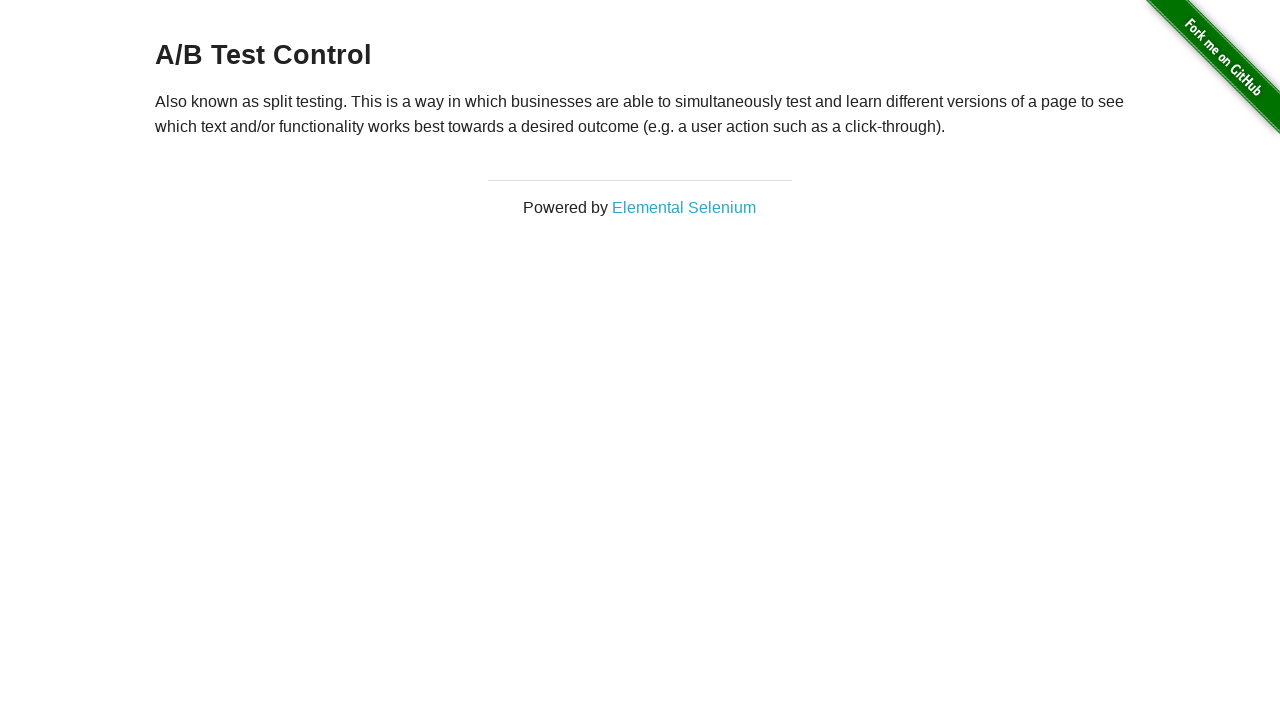

Added optimizelyOptOut cookie to context
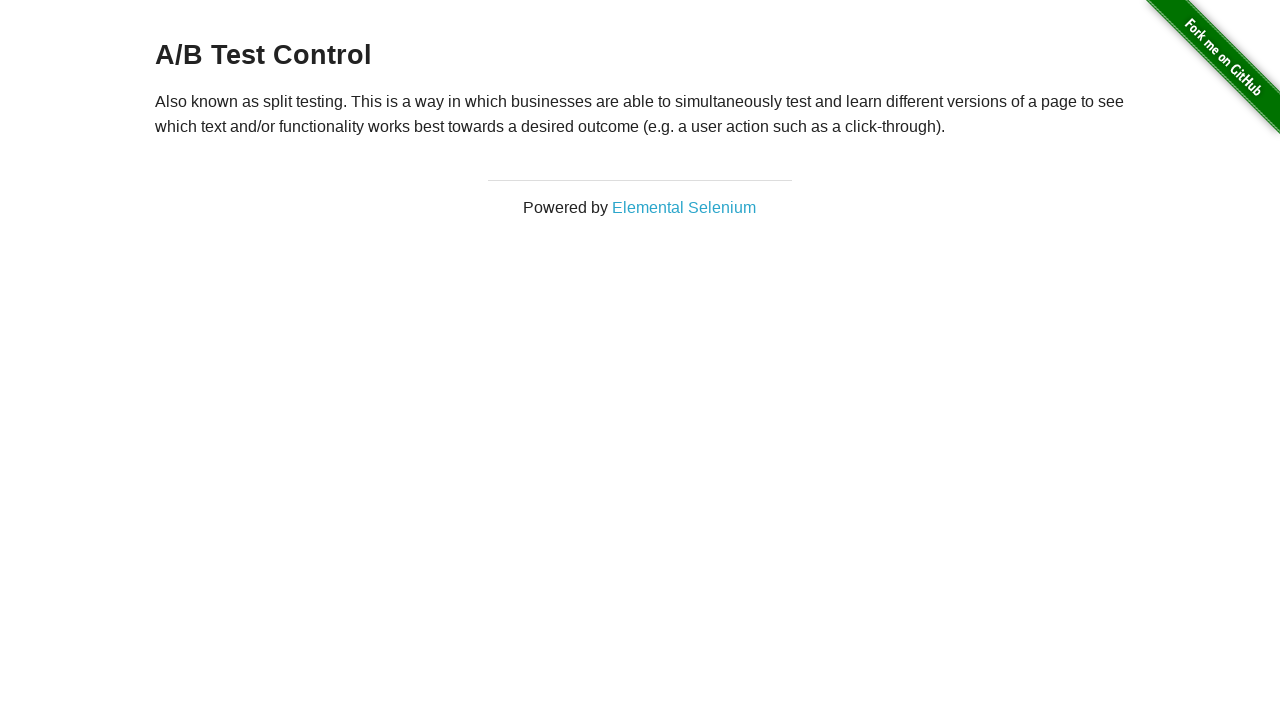

Reloaded page after adding opt-out cookie
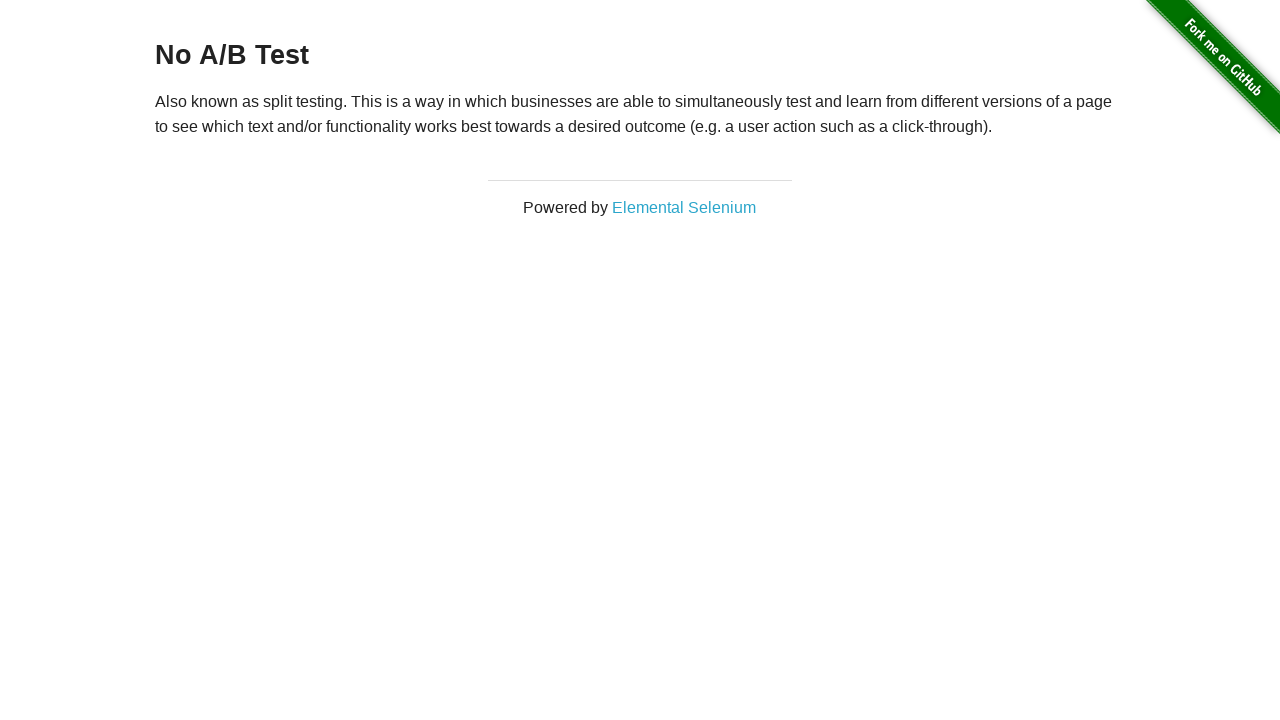

Retrieved heading text after page reload
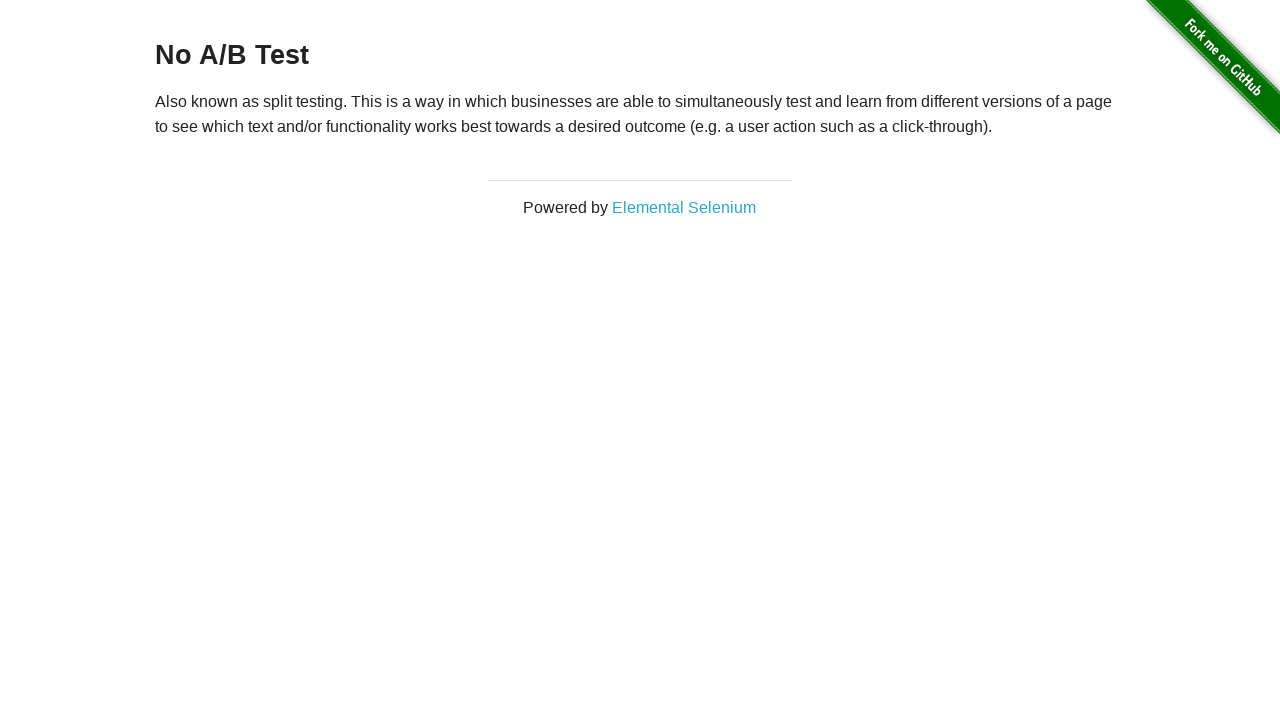

Verified opt-out was successful - page shows 'No A/B Test'
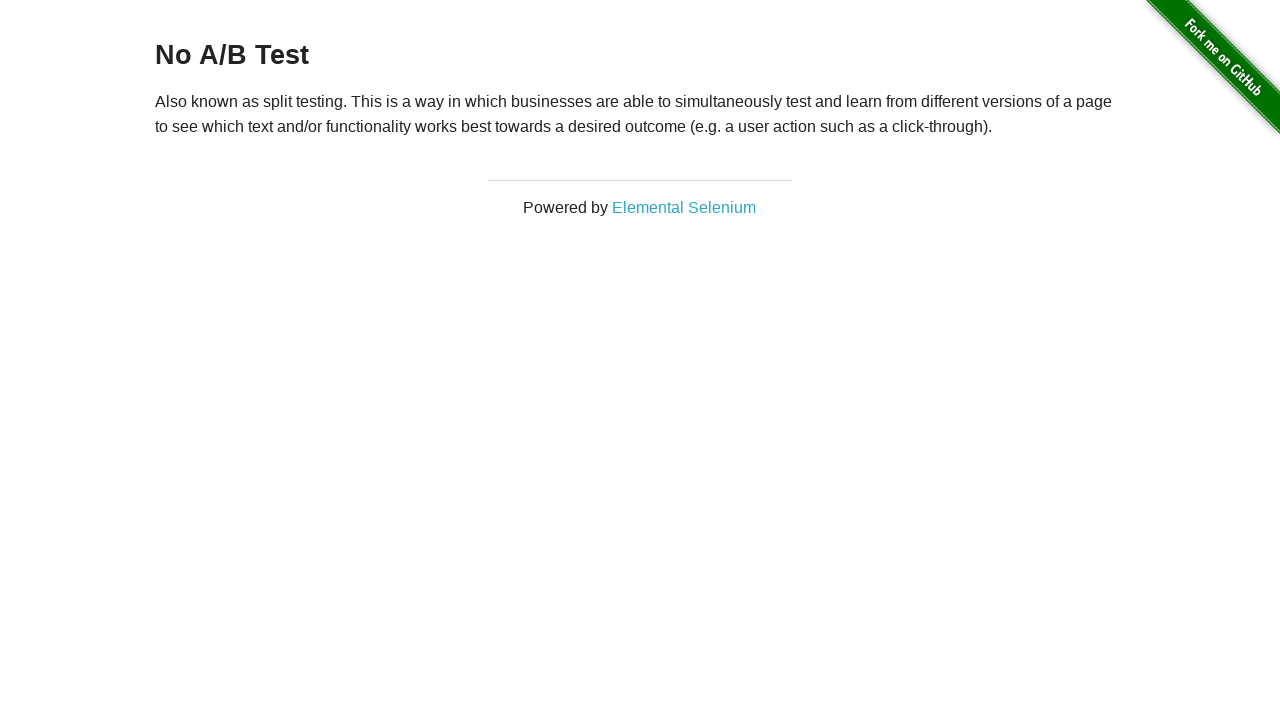

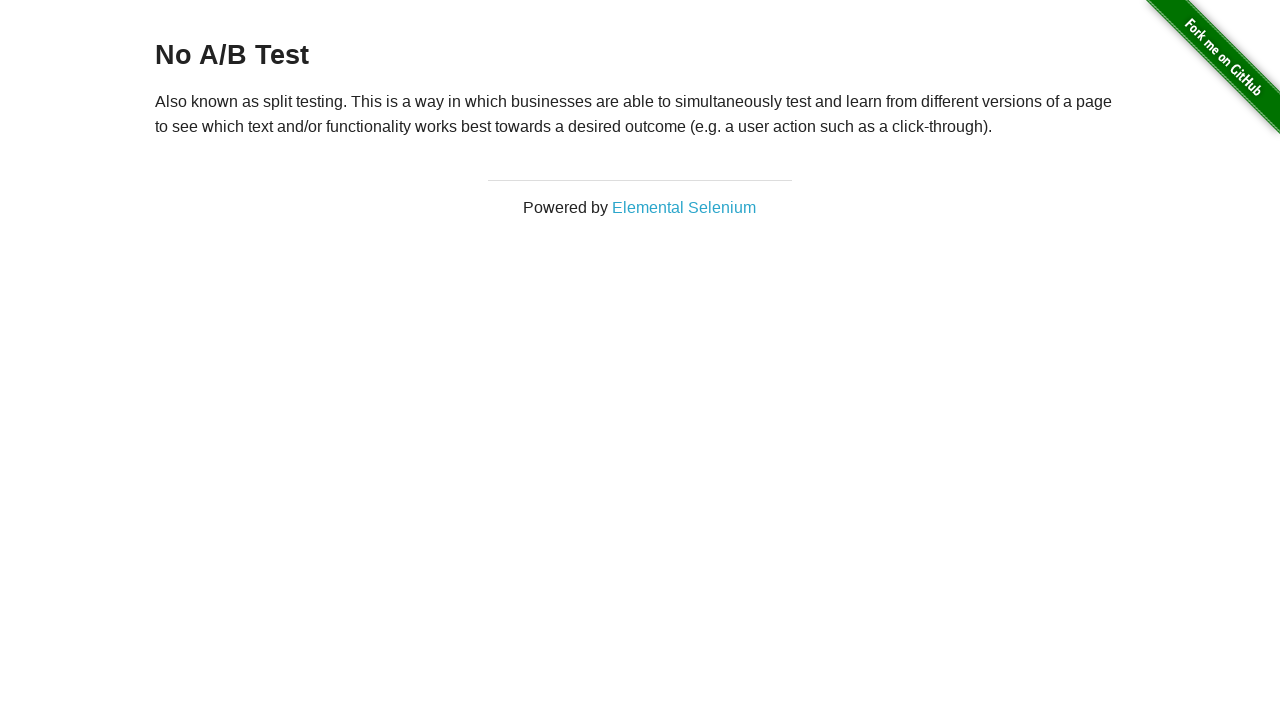